Tests window switching functionality by clicking a link that opens a new window, extracting text from the child window, and using that text to fill a form field in the parent window

Starting URL: https://rahulshettyacademy.com/loginpagePractise/#

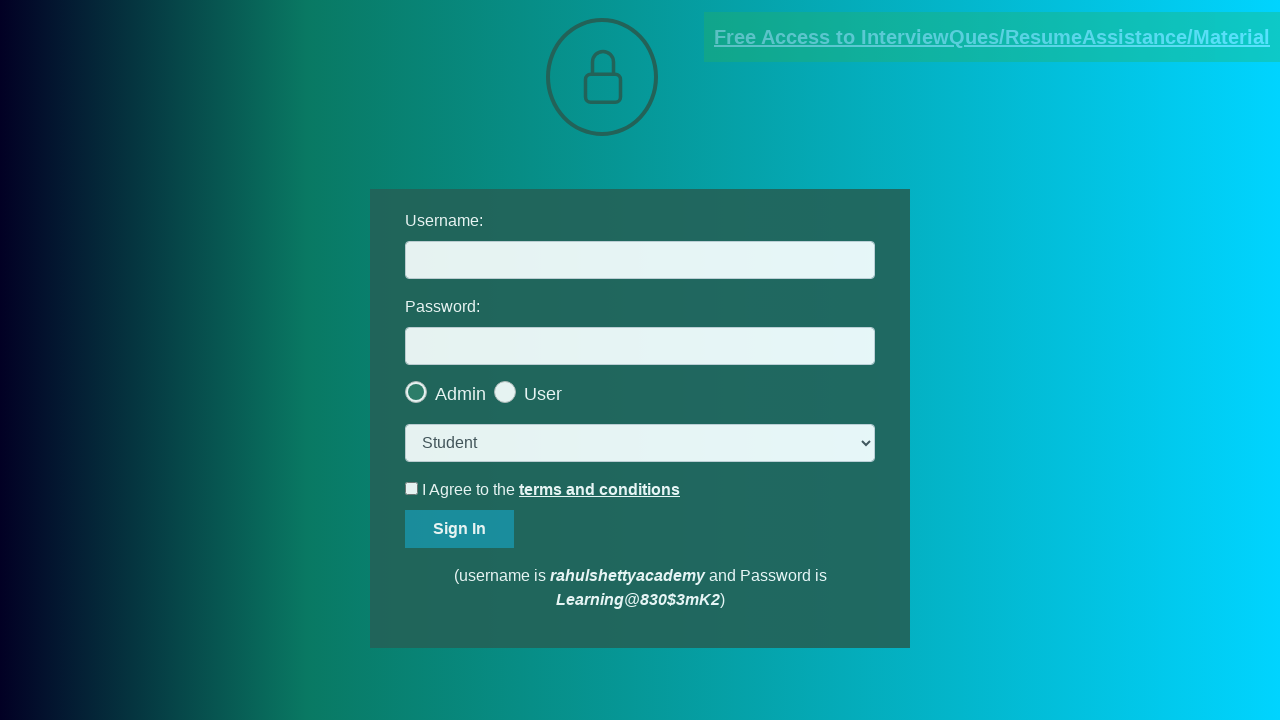

Clicked blinking text link to open new window at (992, 37) on .blinkingText
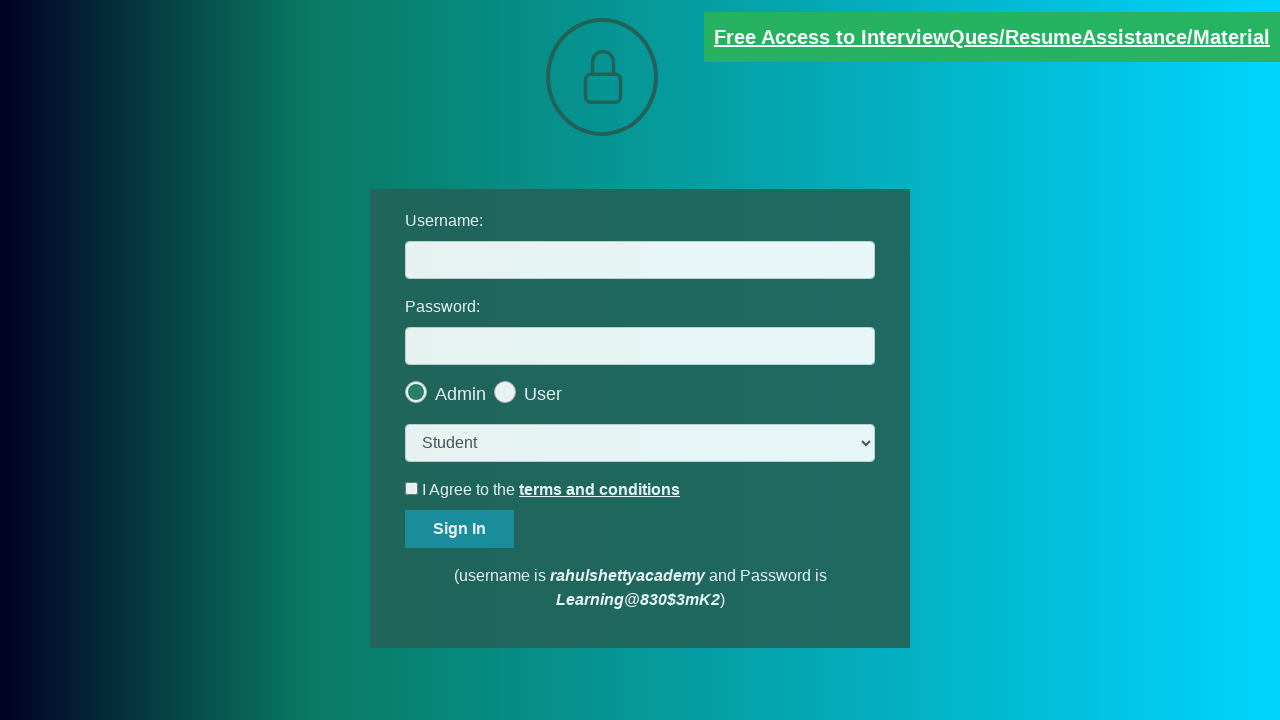

New window opened and captured
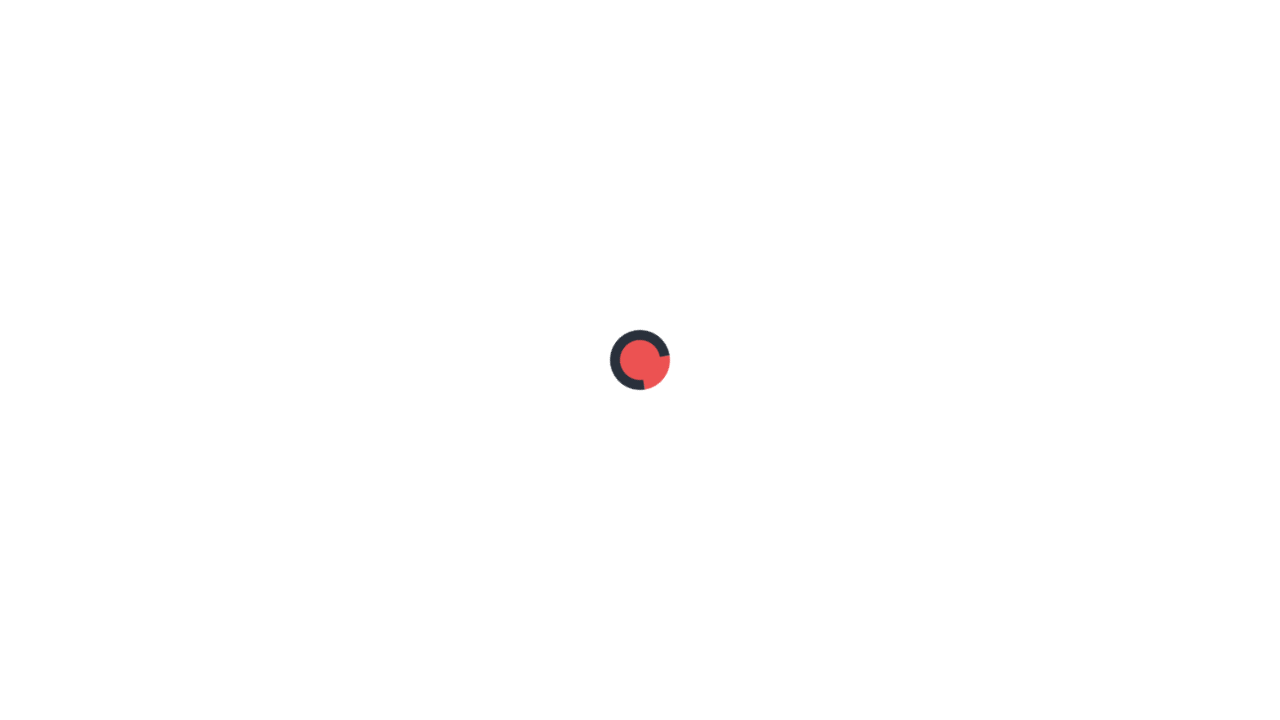

Extracted text content from new window
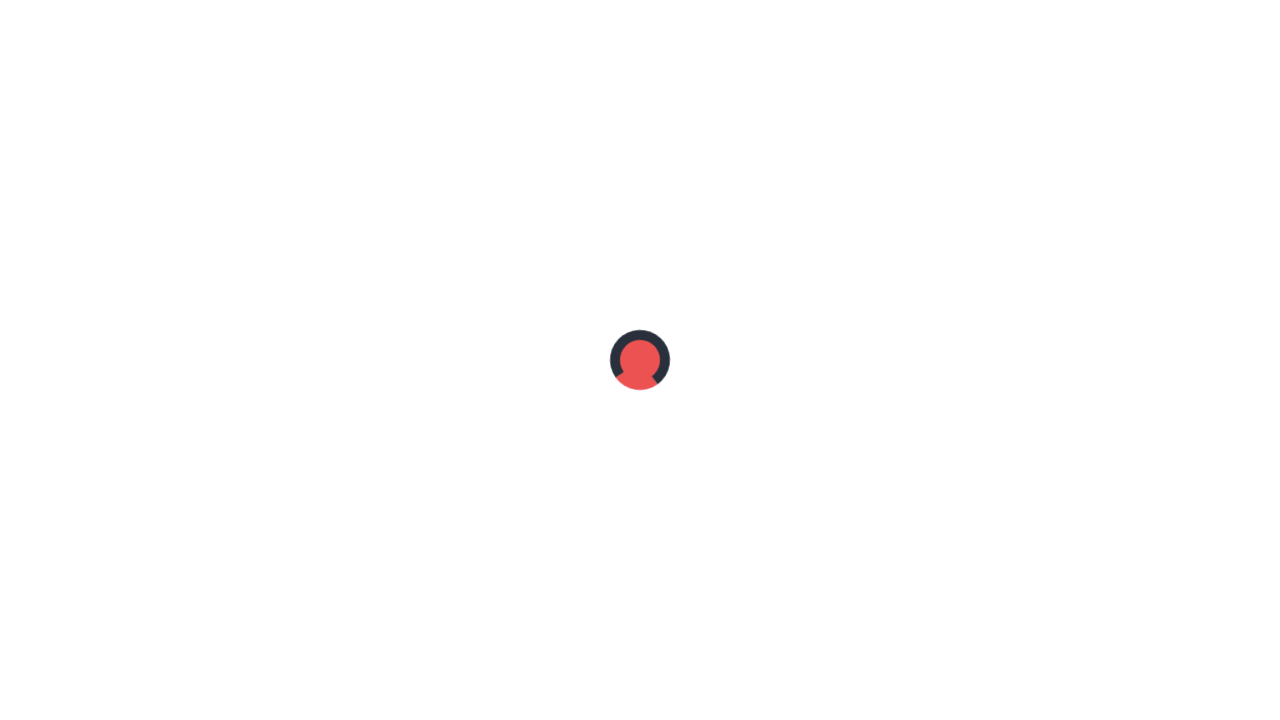

Parsed email from text content: mentor@rahulshettyacademy.com
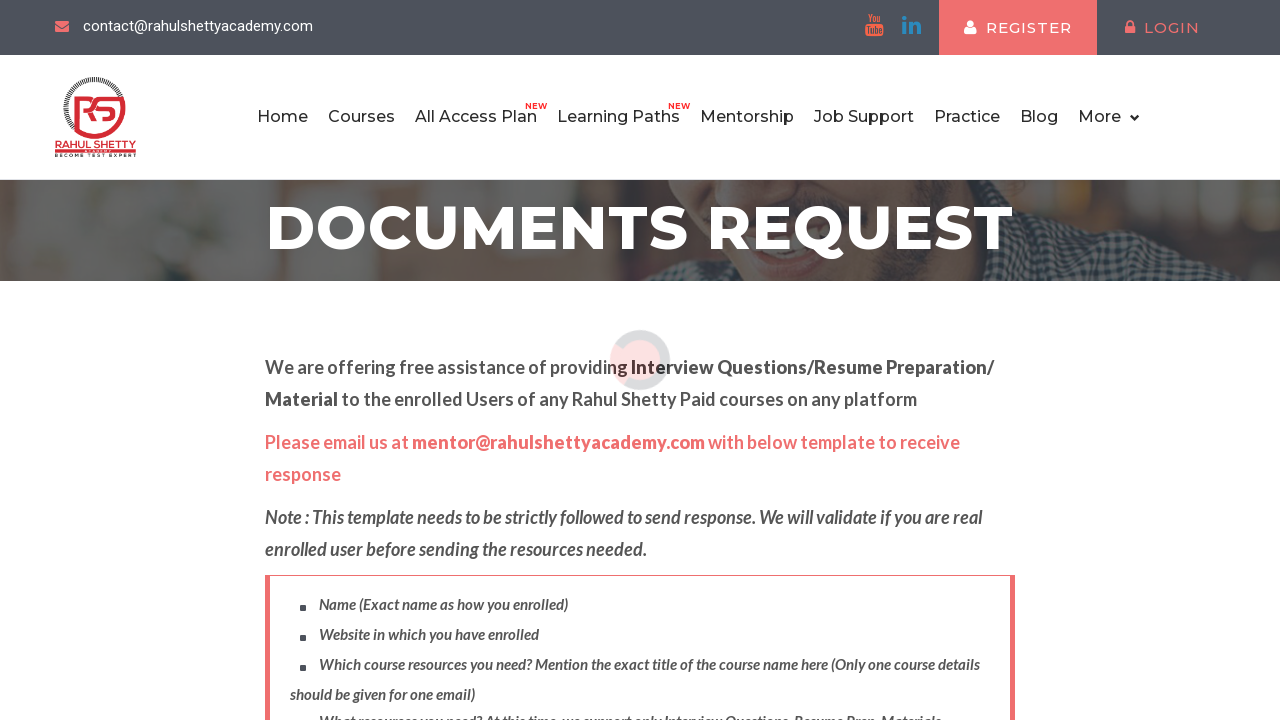

Filled username field with extracted email: mentor@rahulshettyacademy.com on #username
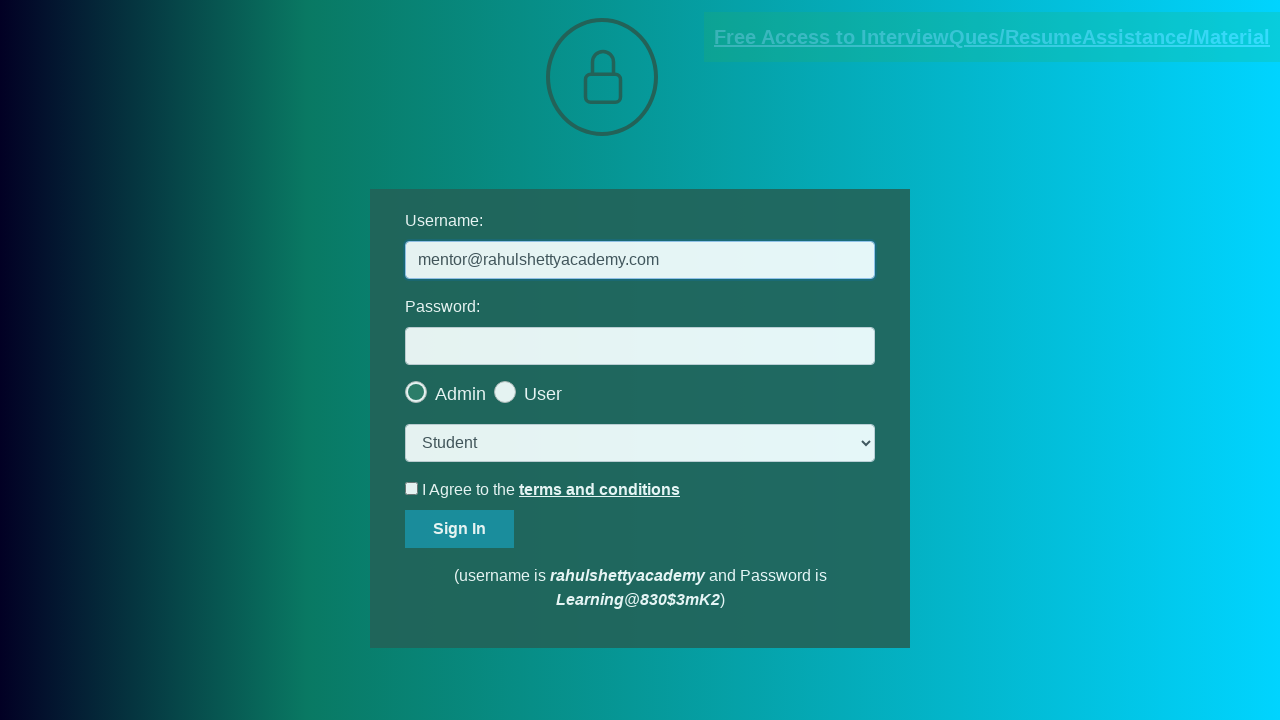

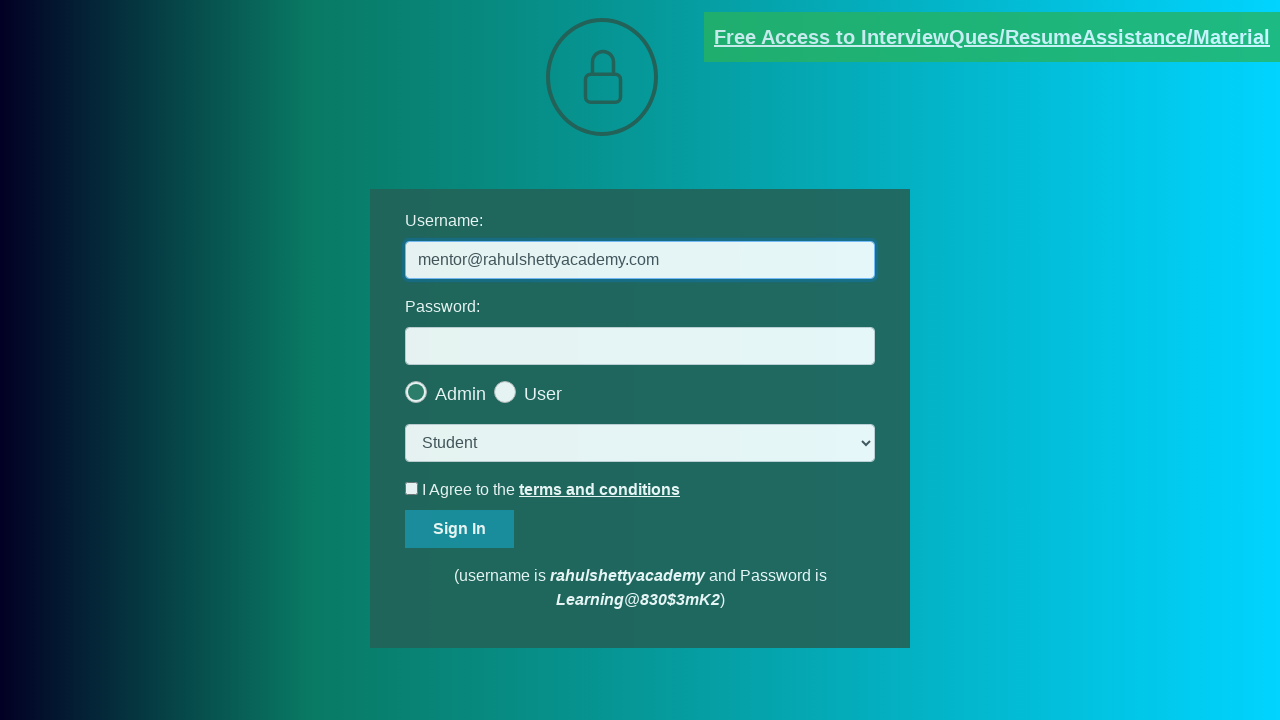